Tests form validation when employee number is 4 digits (1234), expecting the employee number error to be displayed.

Starting URL: https://elenarivero.github.io/Ejercicio2/index.html

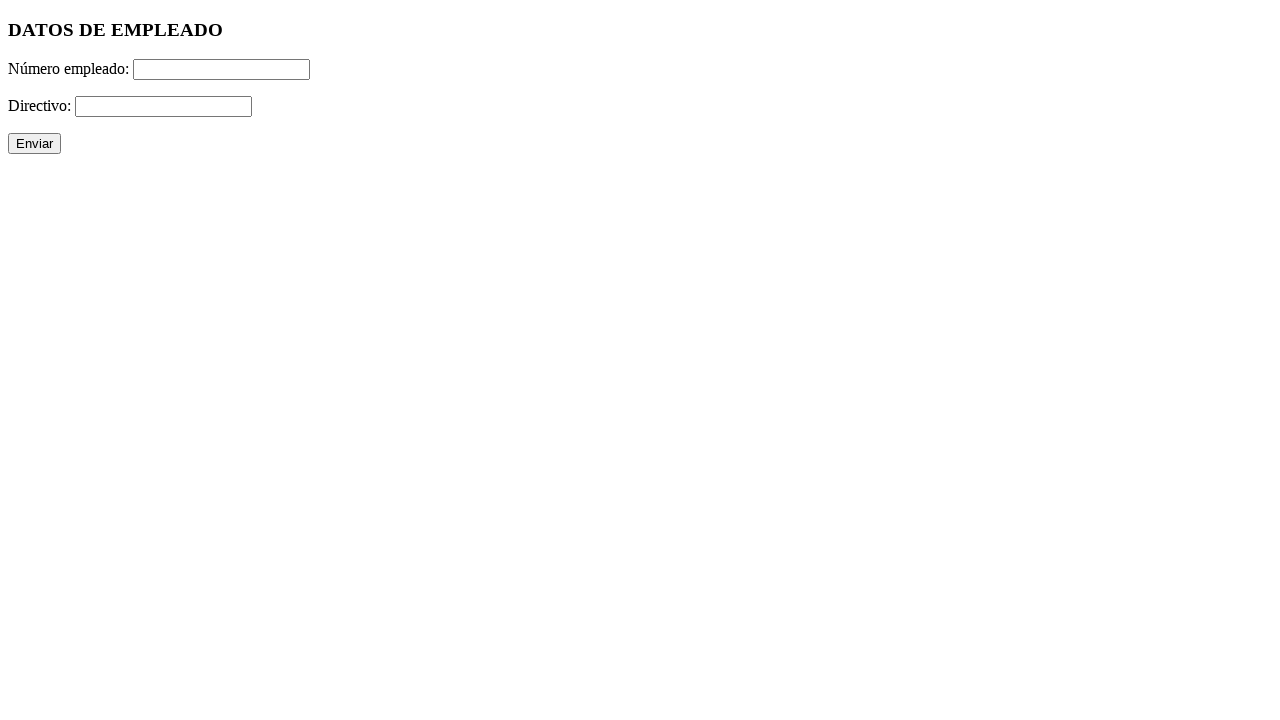

Filled employee number field with 4 digits (1234) on #numero
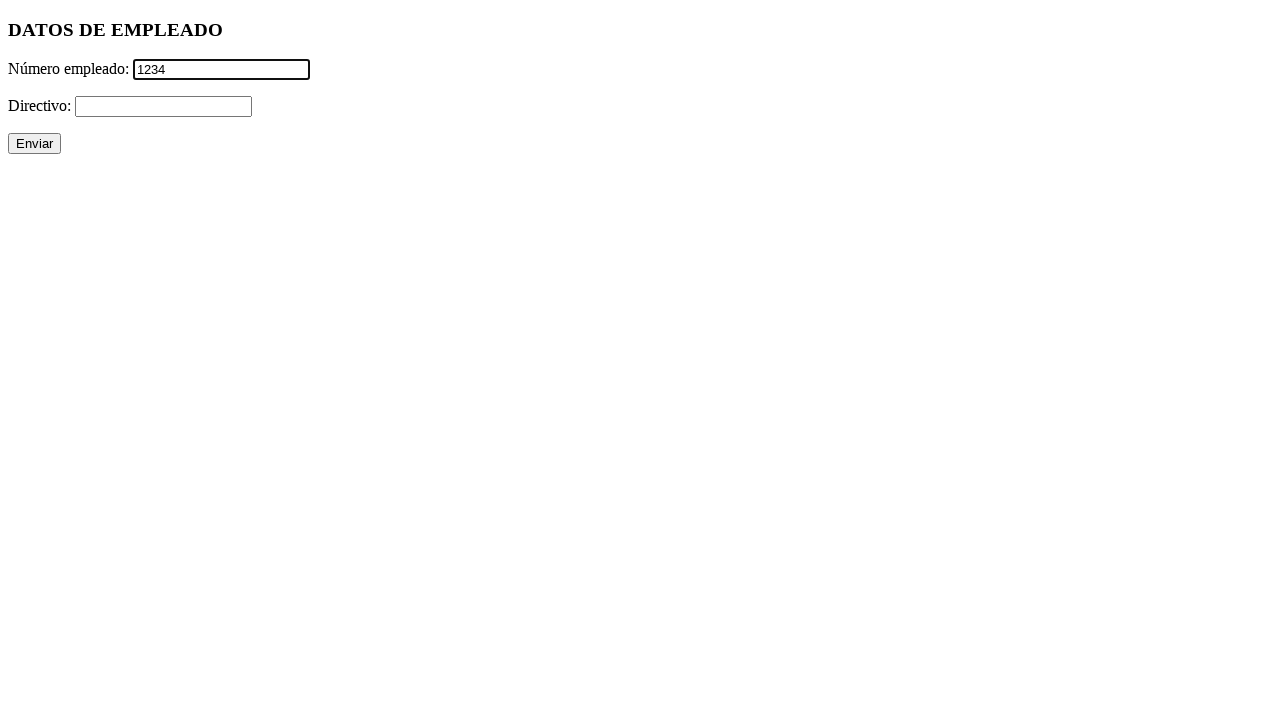

Filled directivo field with positive value (+) on #directivo
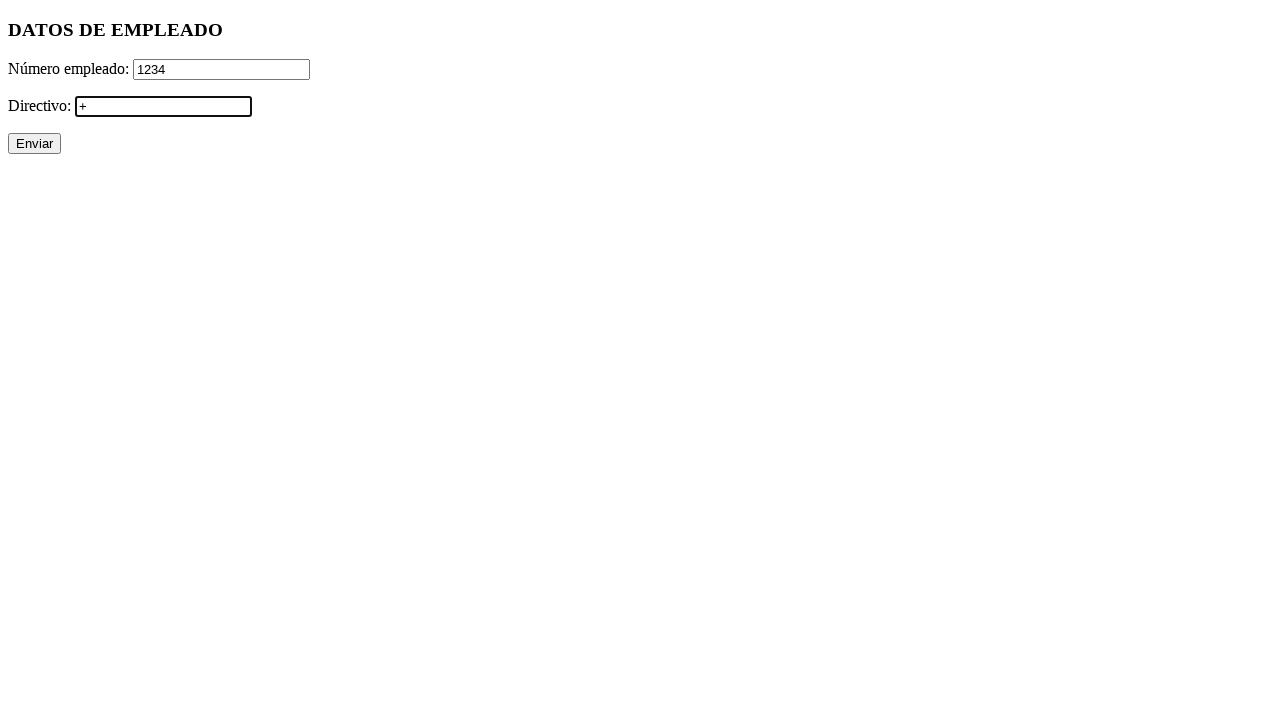

Clicked submit button to validate form at (34, 144) on input[value='Enviar']
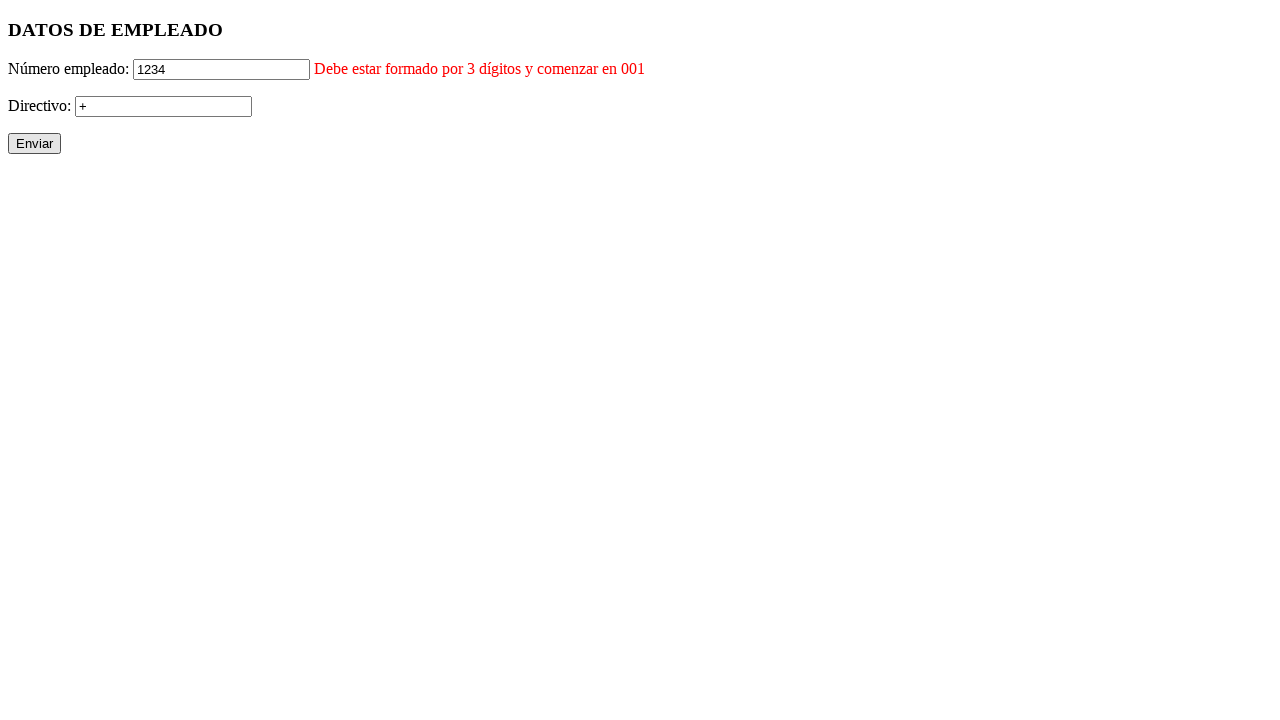

Employee number error message displayed as expected
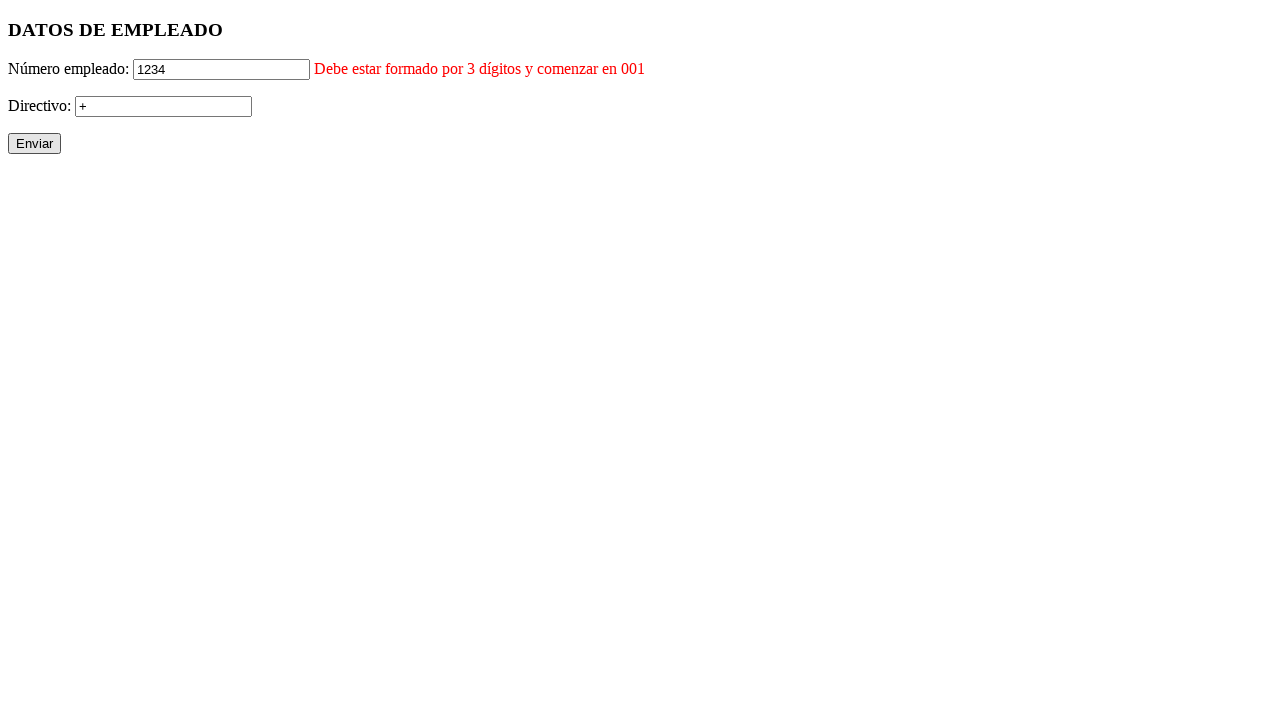

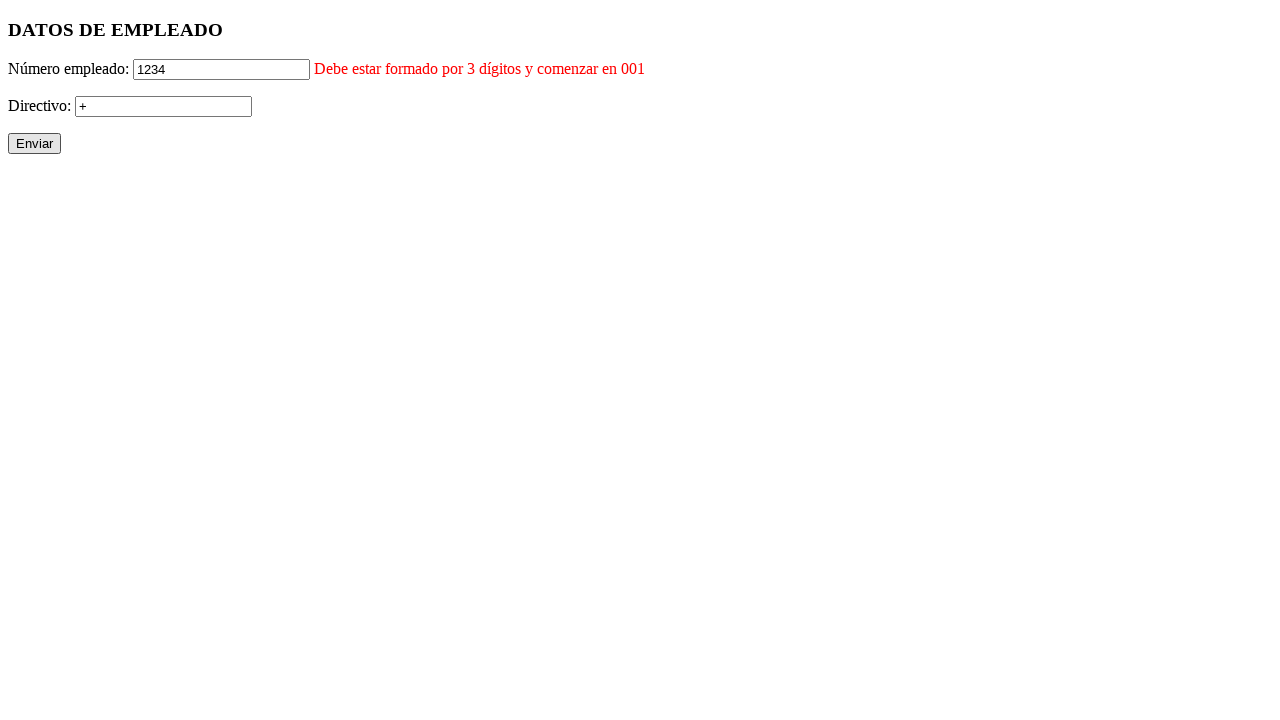